Tests different button click types including double click, right click, and regular click, verifying corresponding messages appear

Starting URL: https://demoqa.com/

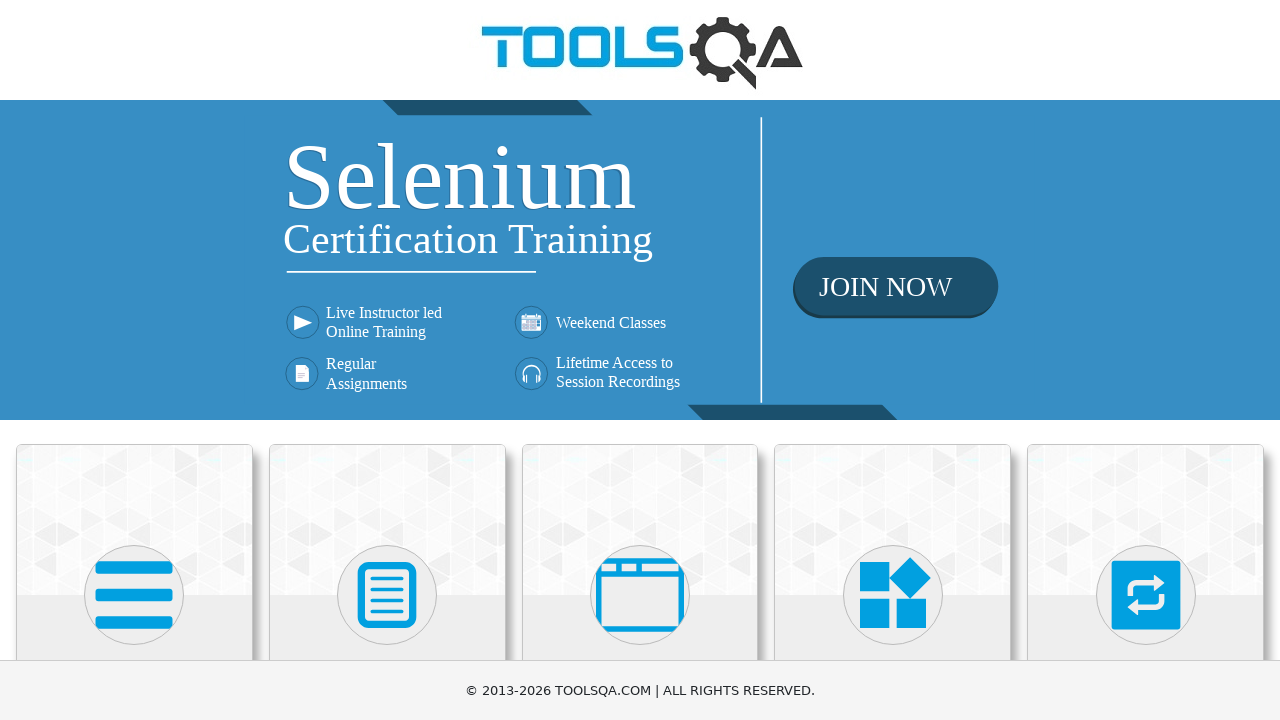

Clicked on Elements card at (134, 360) on xpath=//div[@class='card-body']
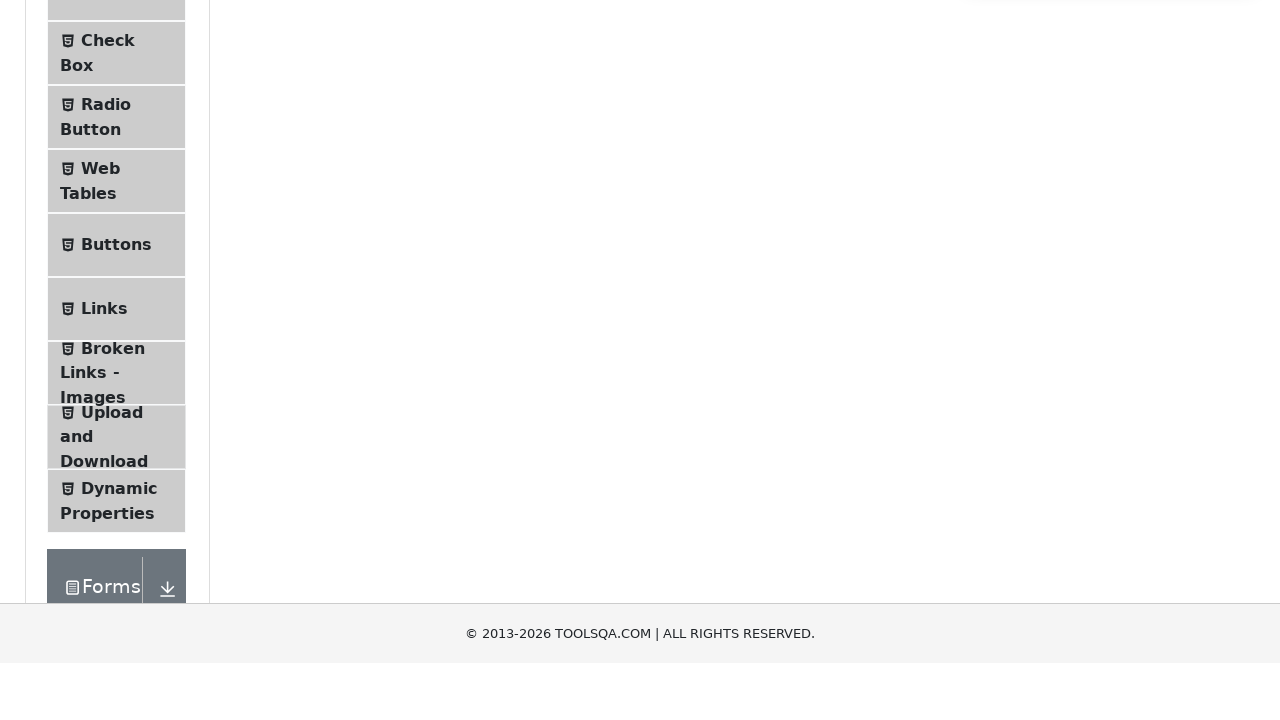

Clicked on Buttons menu item at (116, 517) on #item-4
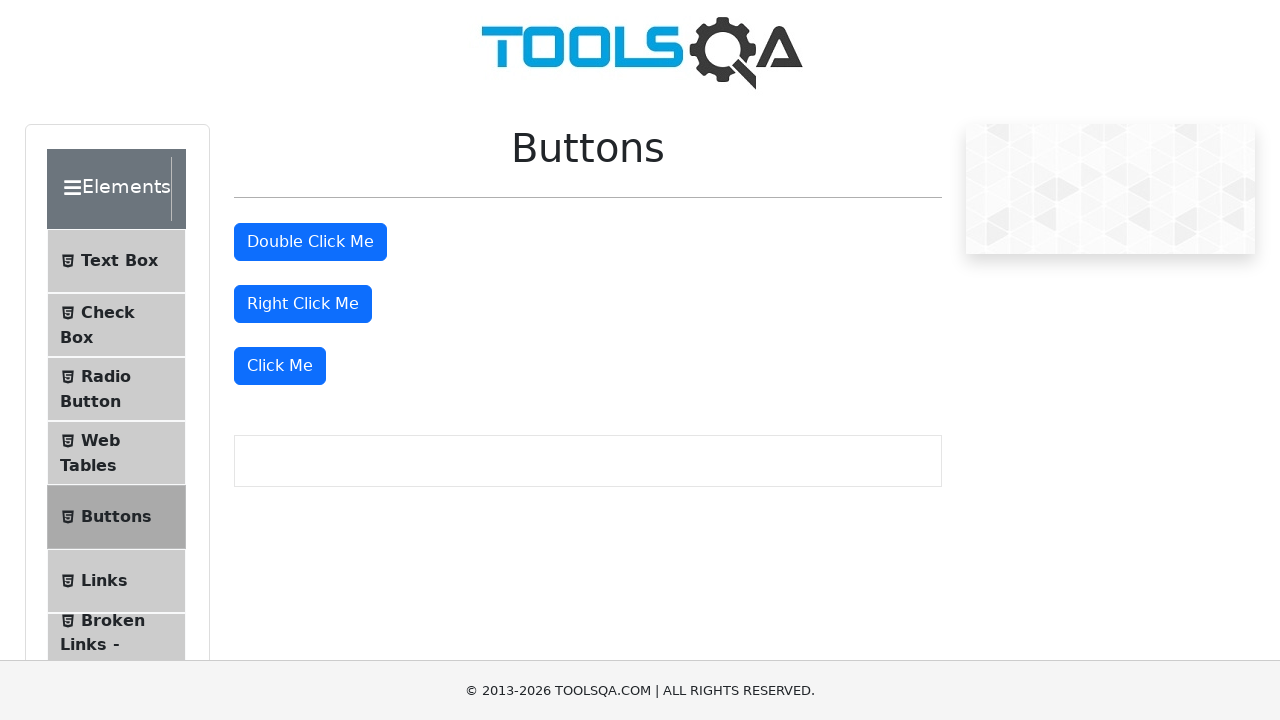

Double clicked the button at (310, 242) on #doubleClickBtn
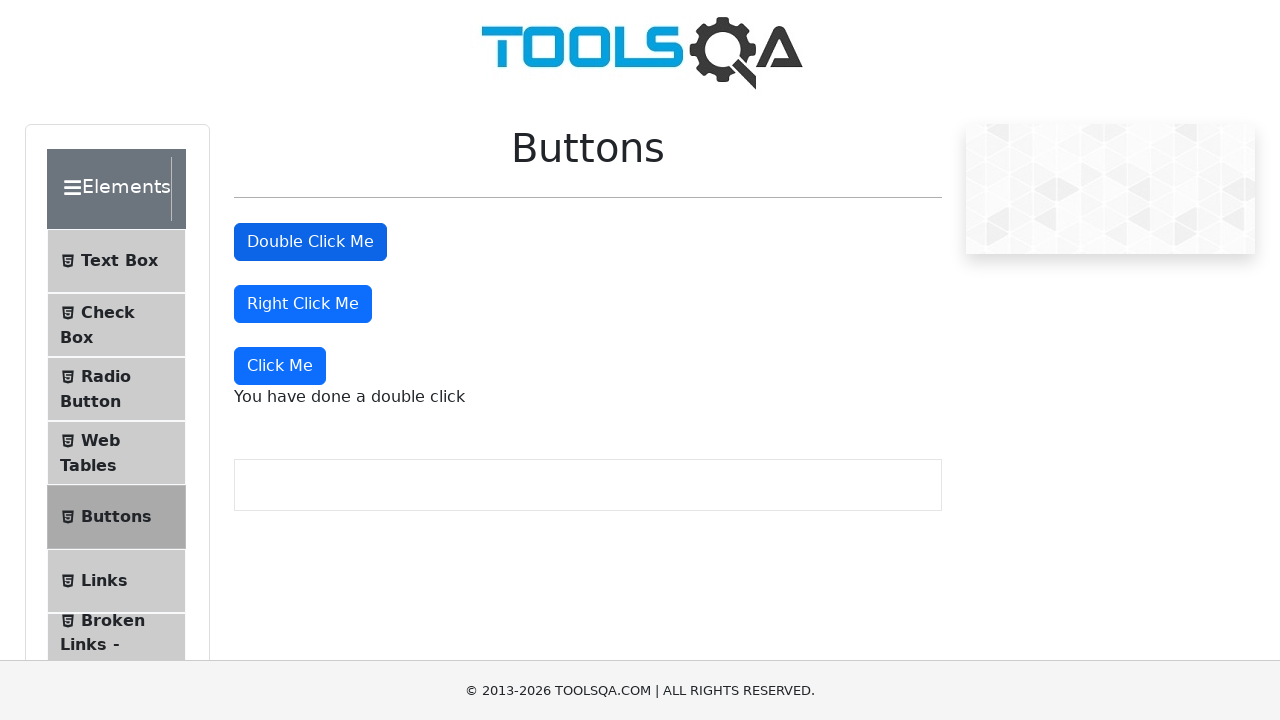

Verified double click message appeared
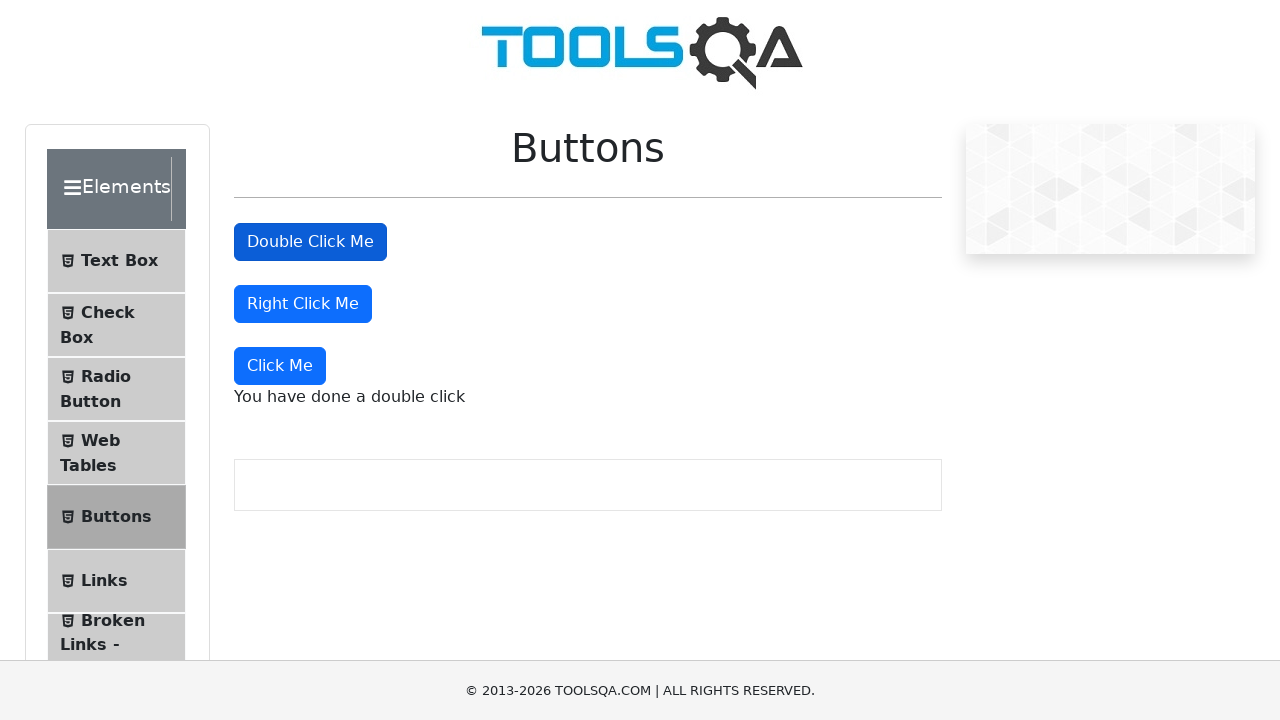

Right clicked the button at (303, 304) on #rightClickBtn
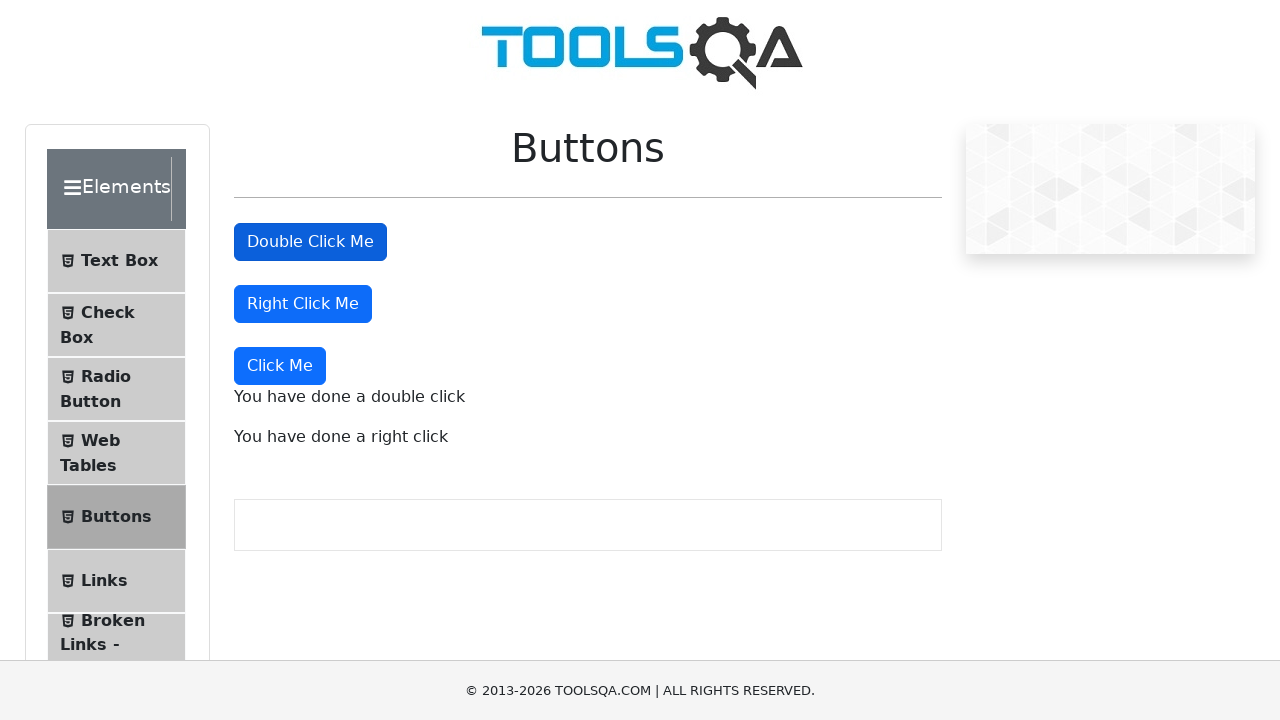

Verified right click message appeared
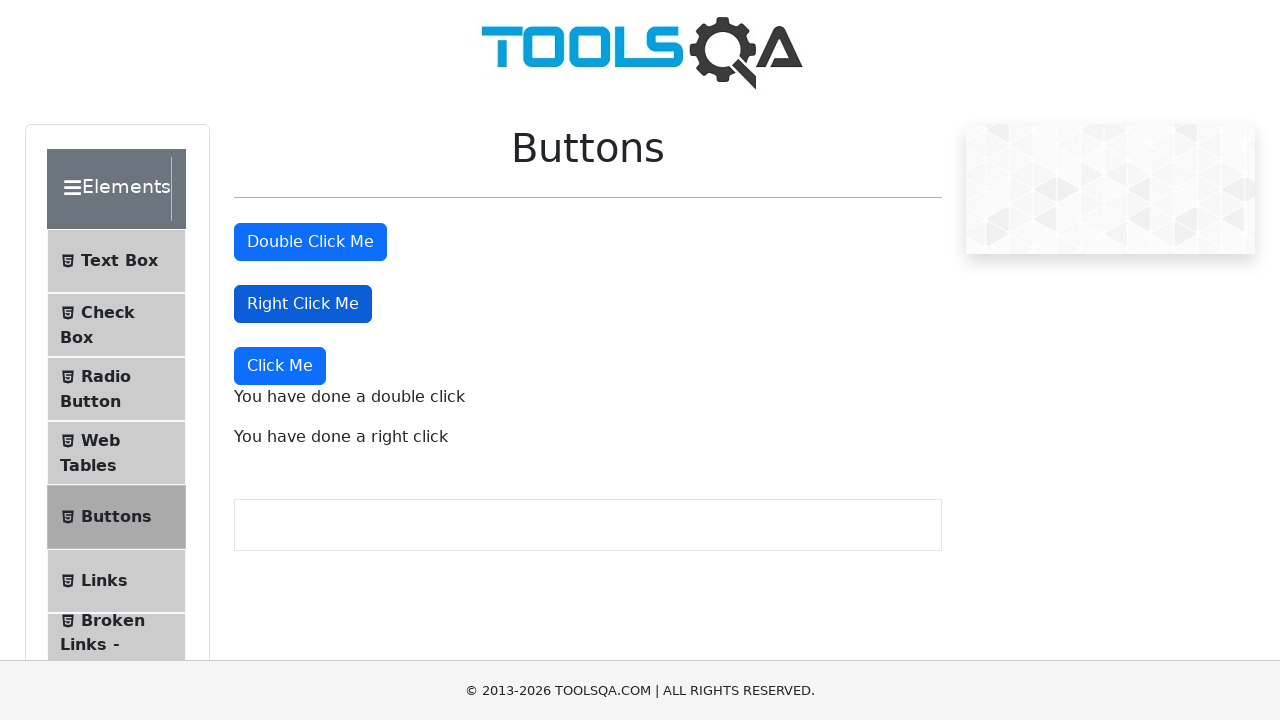

Clicked the dynamic click button at (280, 366) on xpath=//button[text()='Click Me']
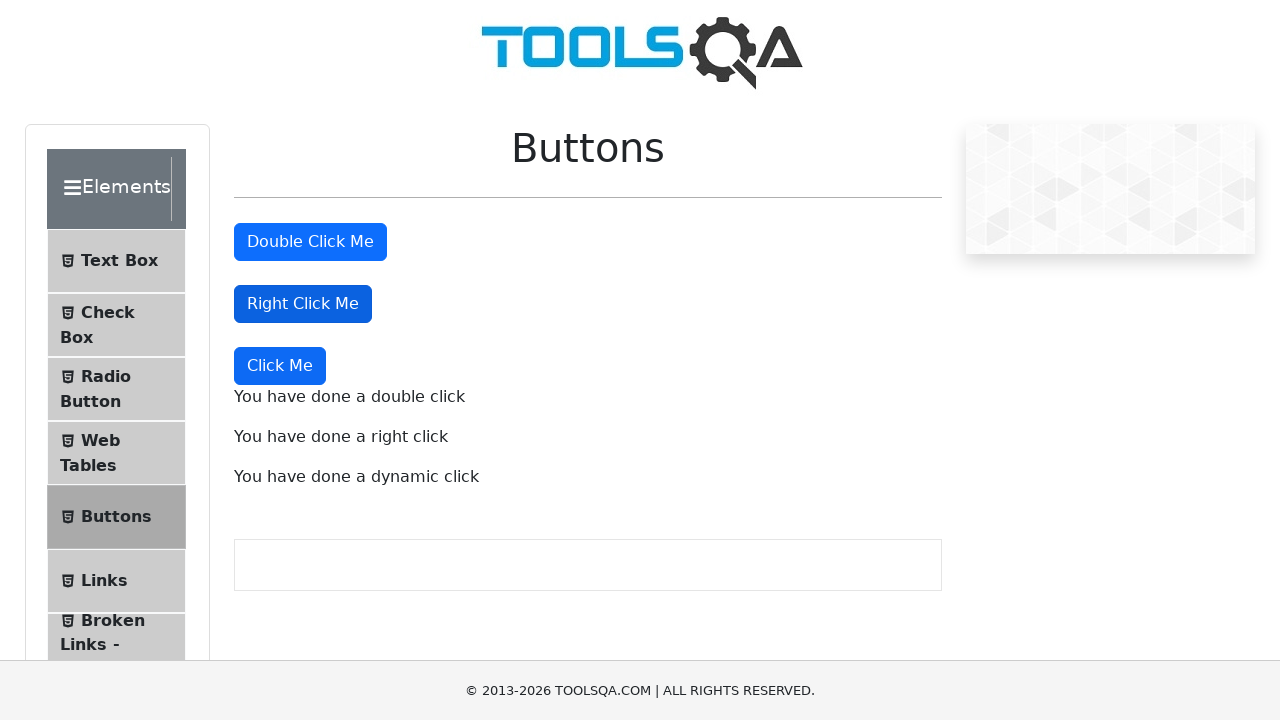

Verified dynamic click message appeared
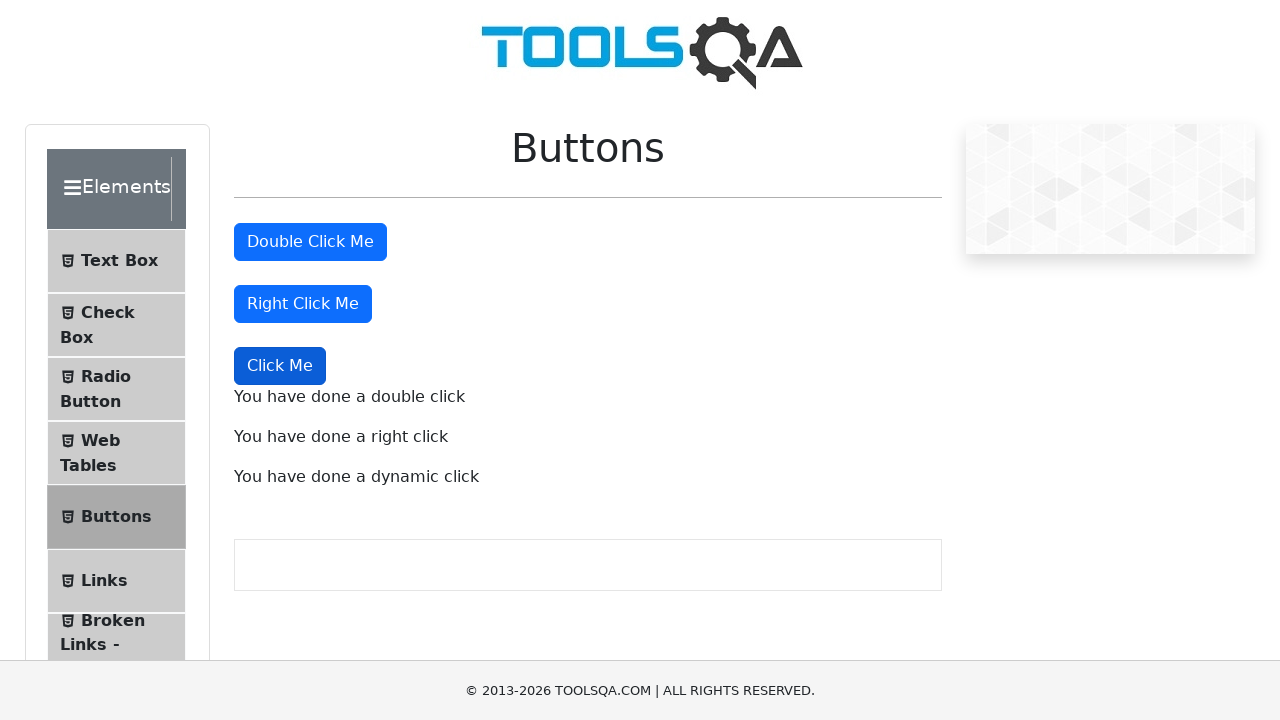

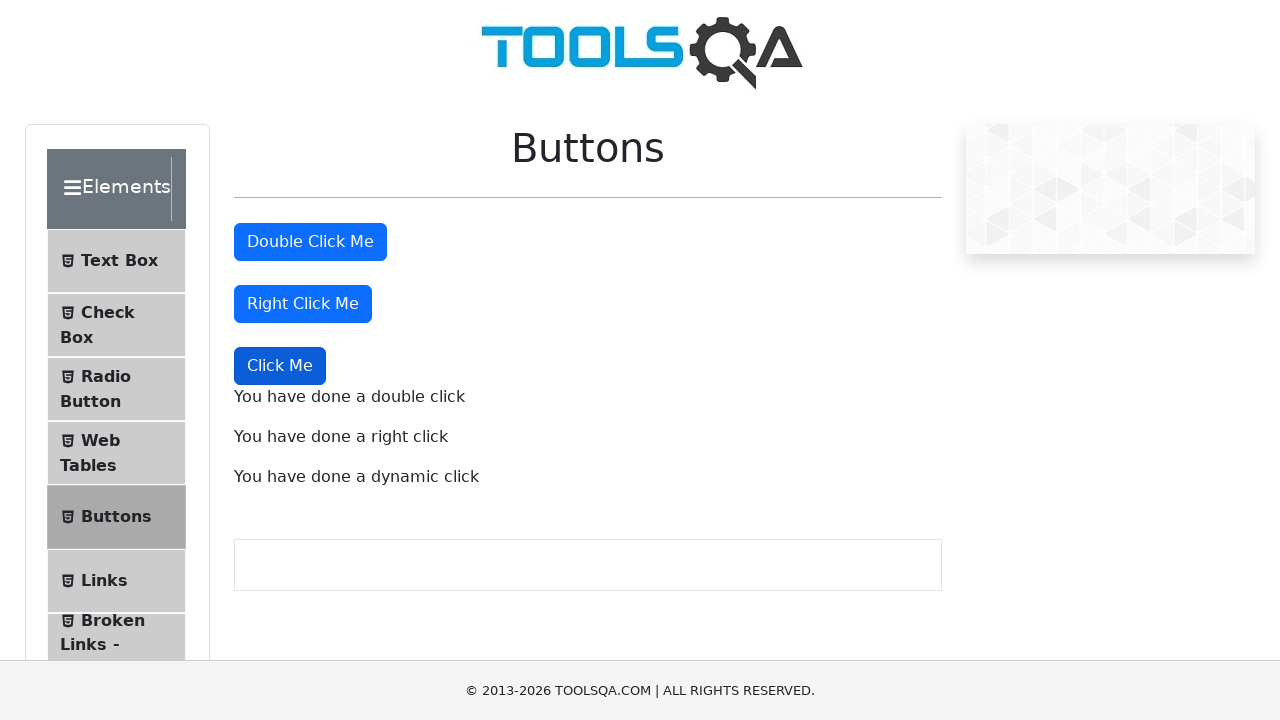